Tests dropdown selection functionality by selecting options from a Skills dropdown using both index-based and value-based selection methods on a demo registration form.

Starting URL: https://demo.automationtesting.in/Register.html

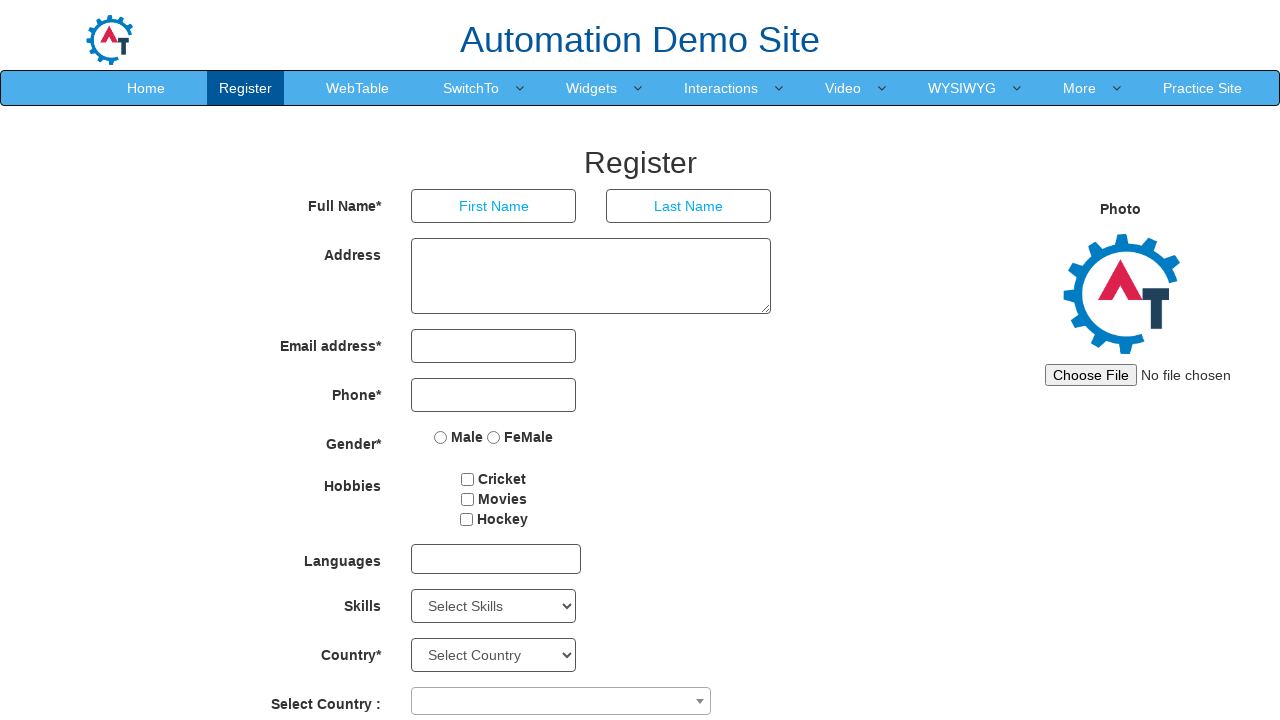

Waited for Skills dropdown to be available
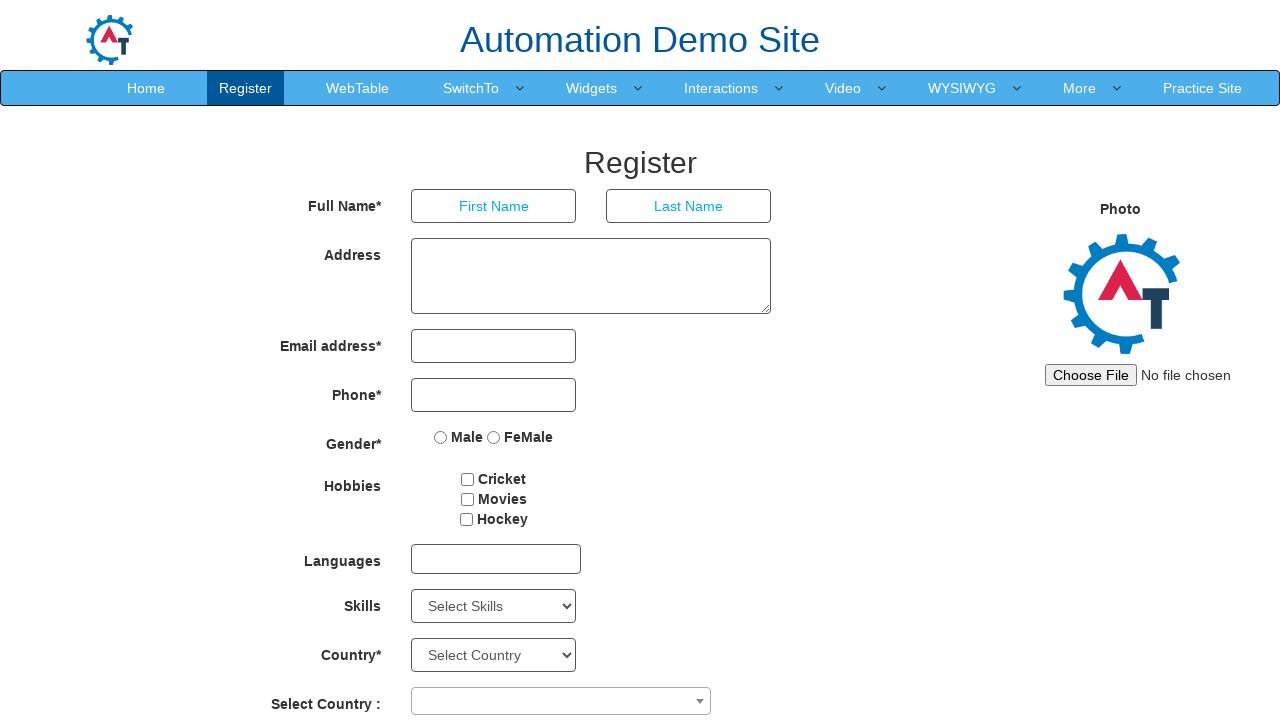

Selected third option from Skills dropdown by index on #Skills
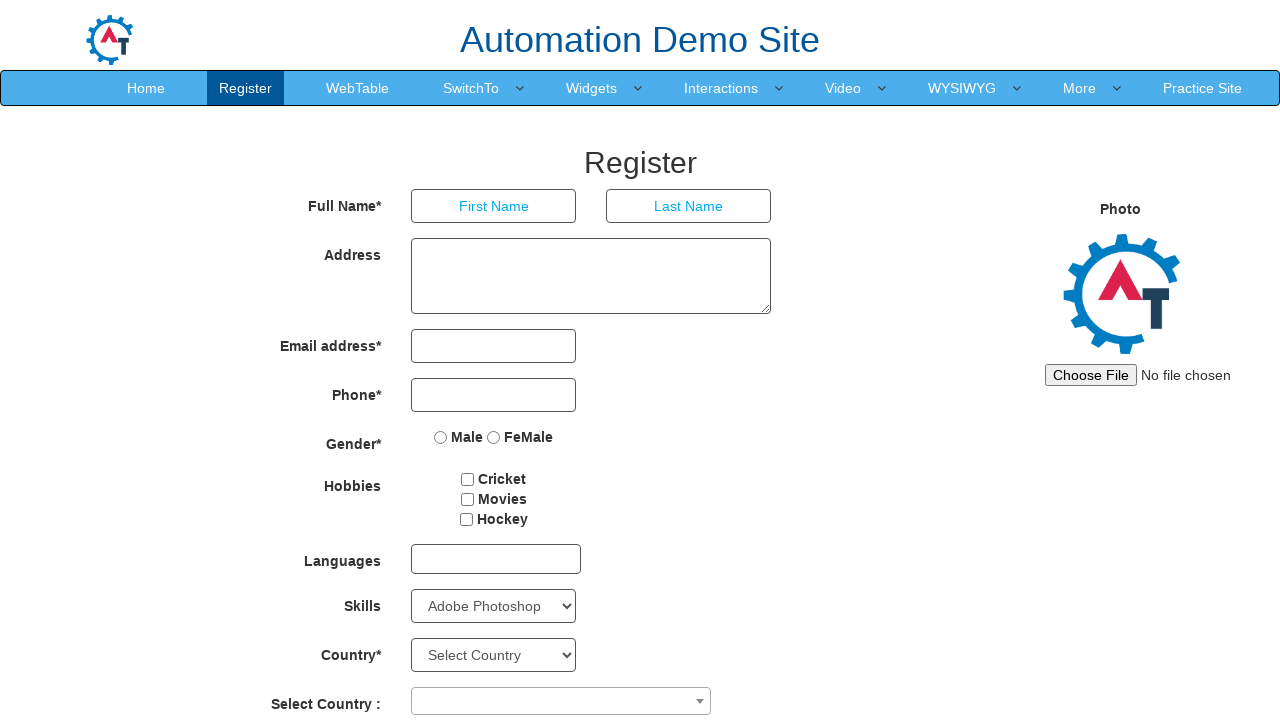

Selected 'Android' option from Skills dropdown by value on #Skills
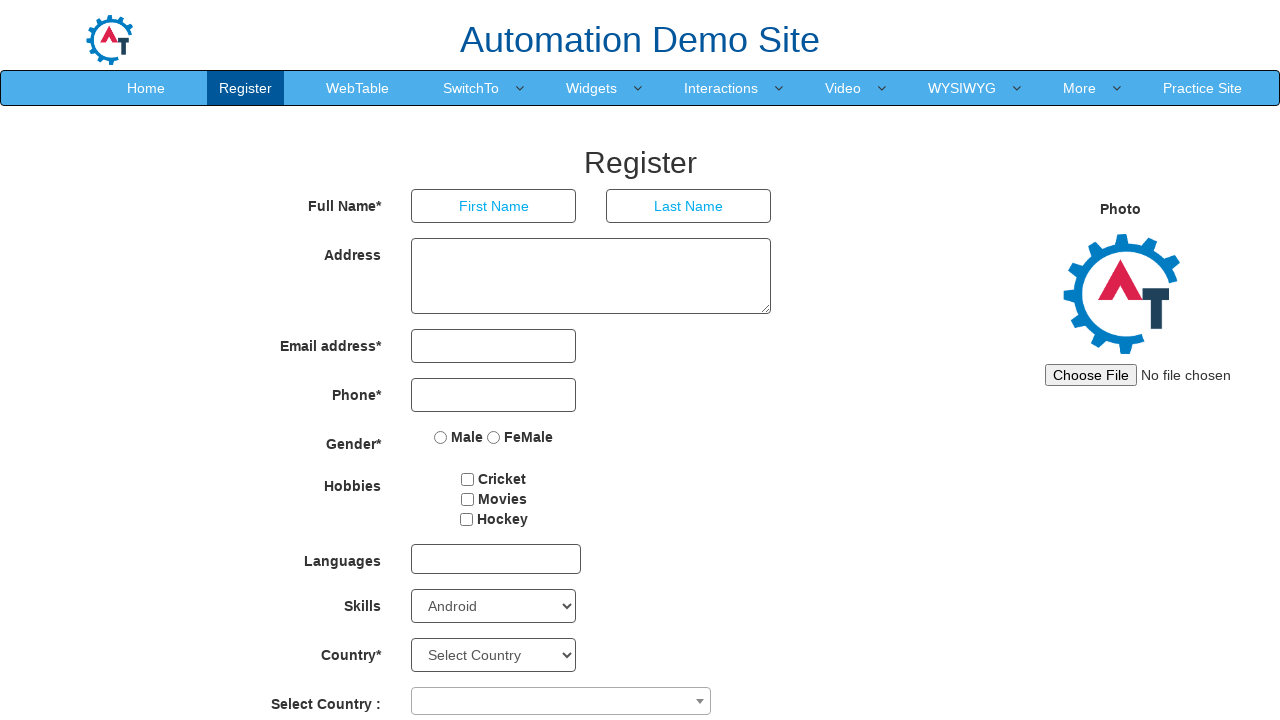

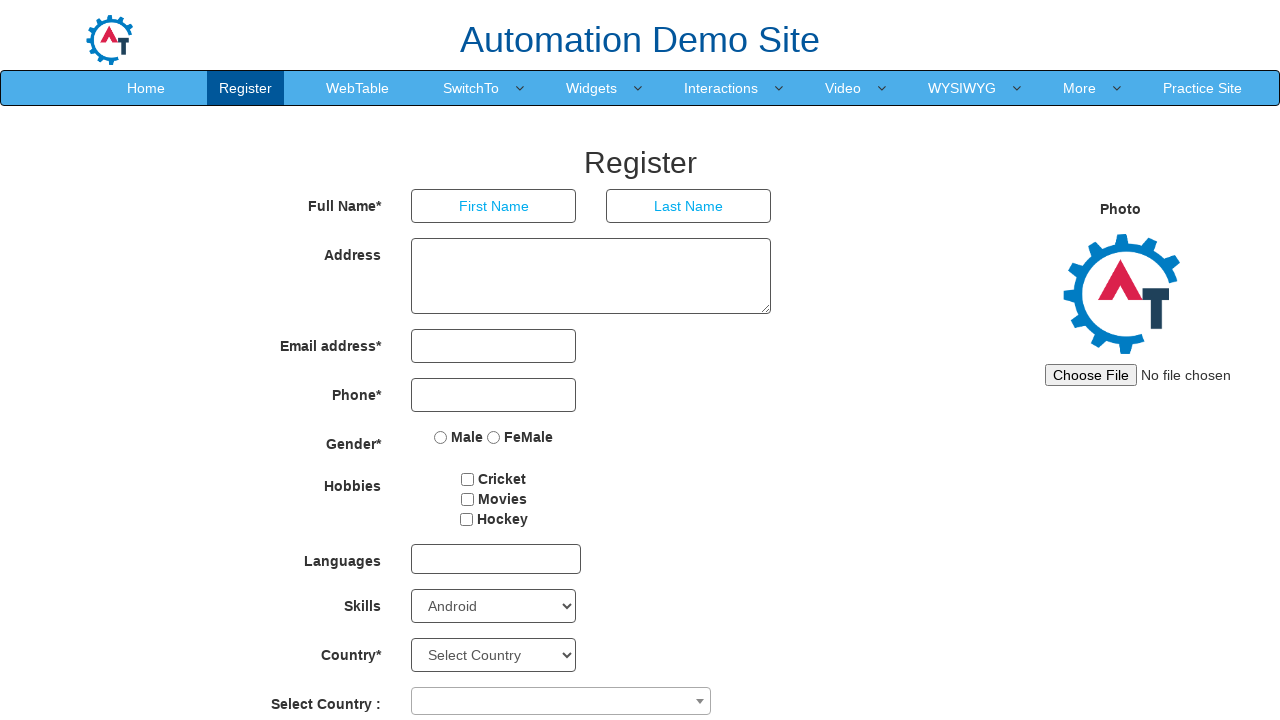